Tests user signup functionality by filling out a registration form with username, email, and password

Starting URL: https://selenium-blog.herokuapp.com/signup

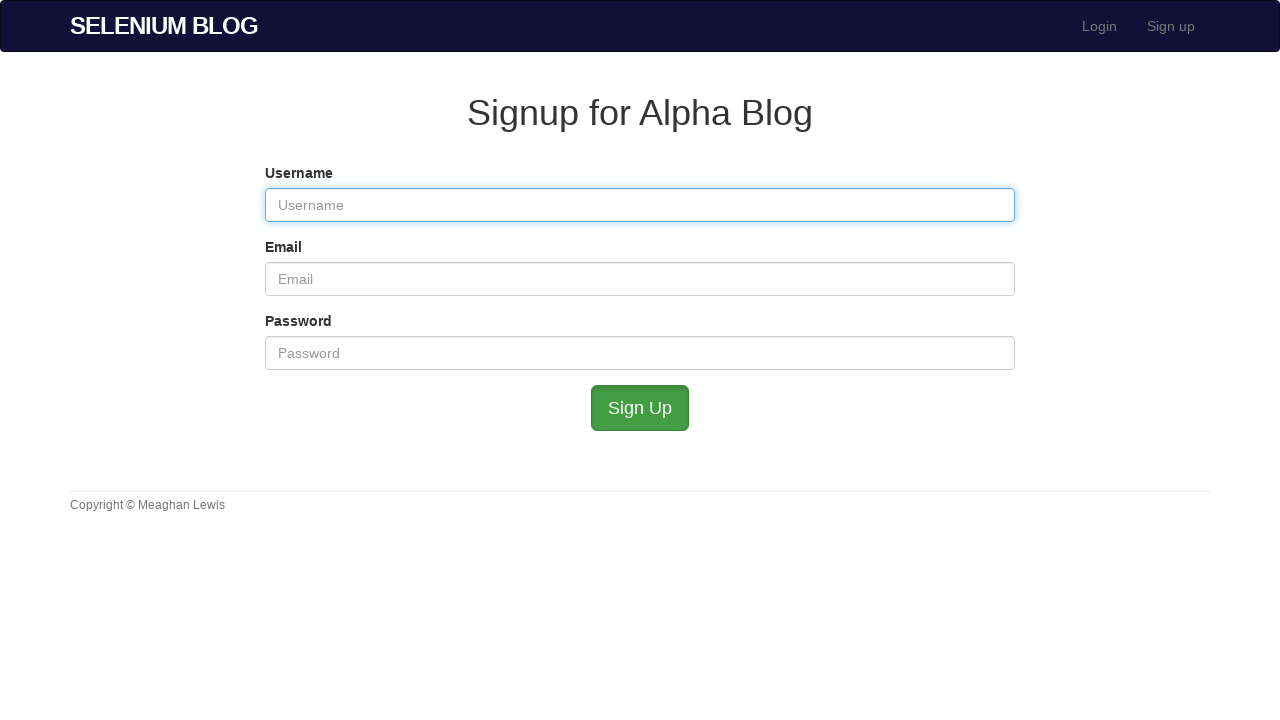

Filled username field with 'user 1772073199' on input[name='user[username]']
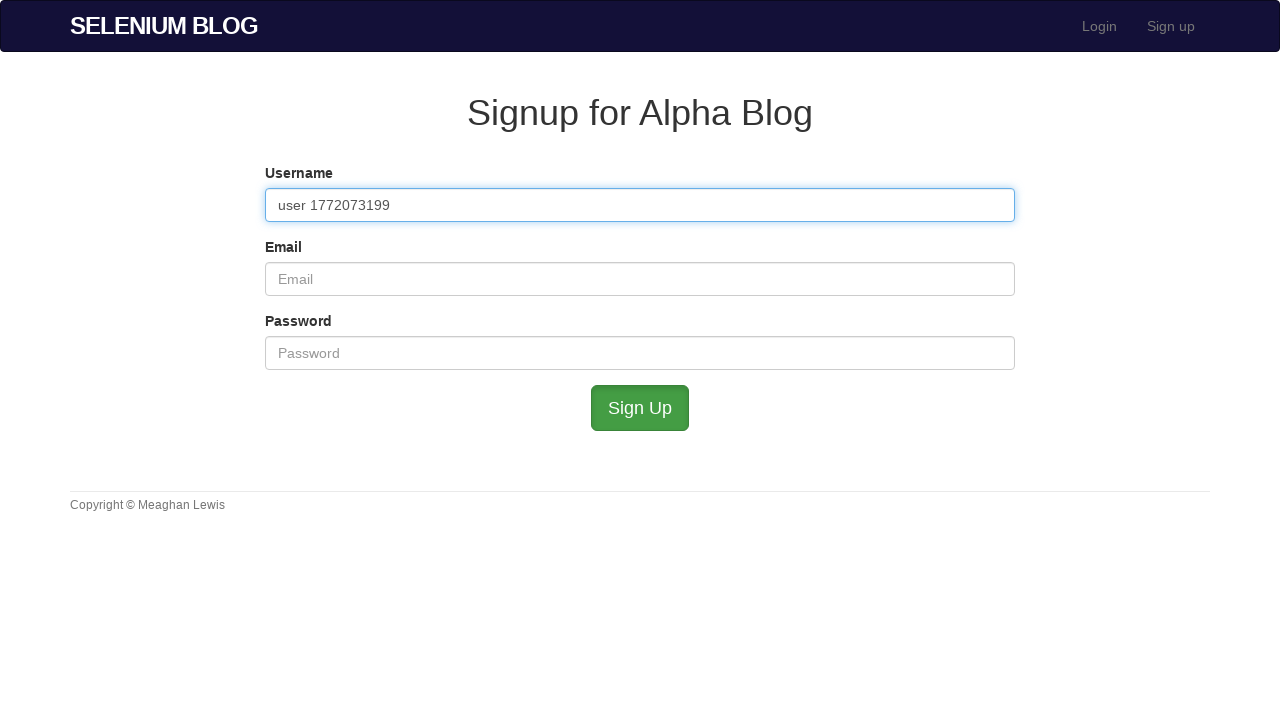

Filled email field with 'user1772073199@test.com' on input[name='user[email]']
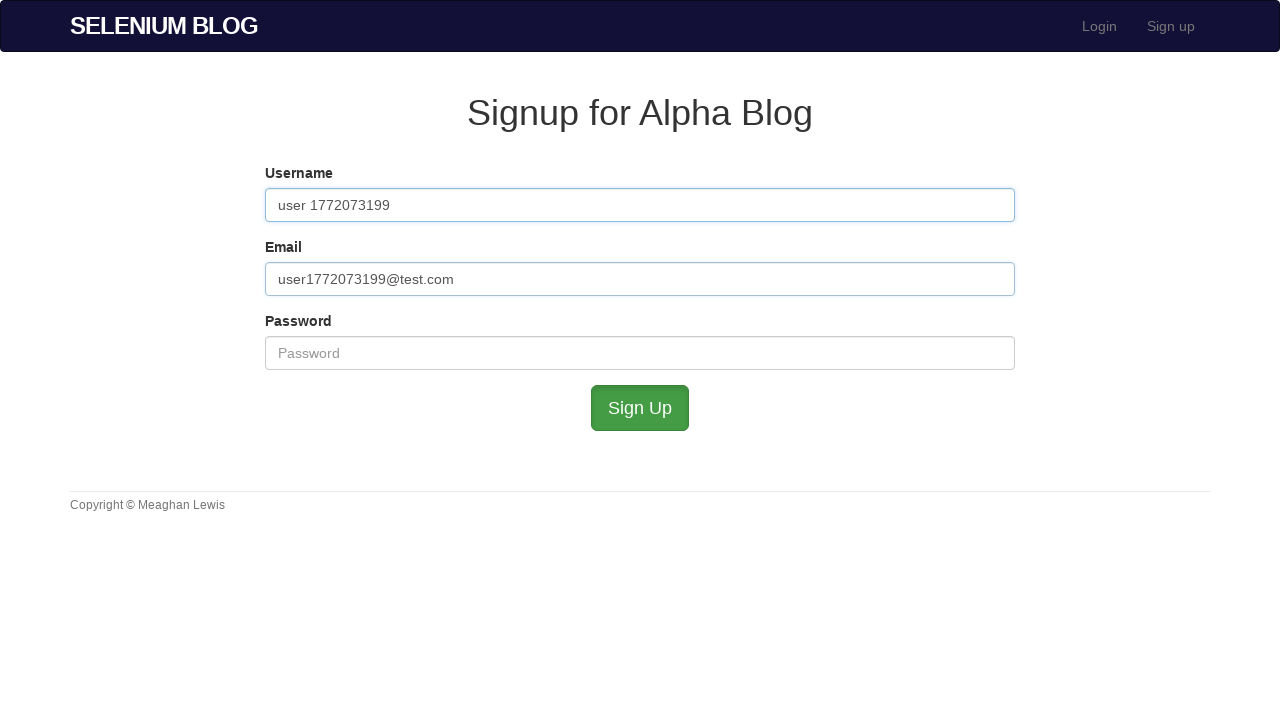

Filled password field with secure password on input[name='user[password]']
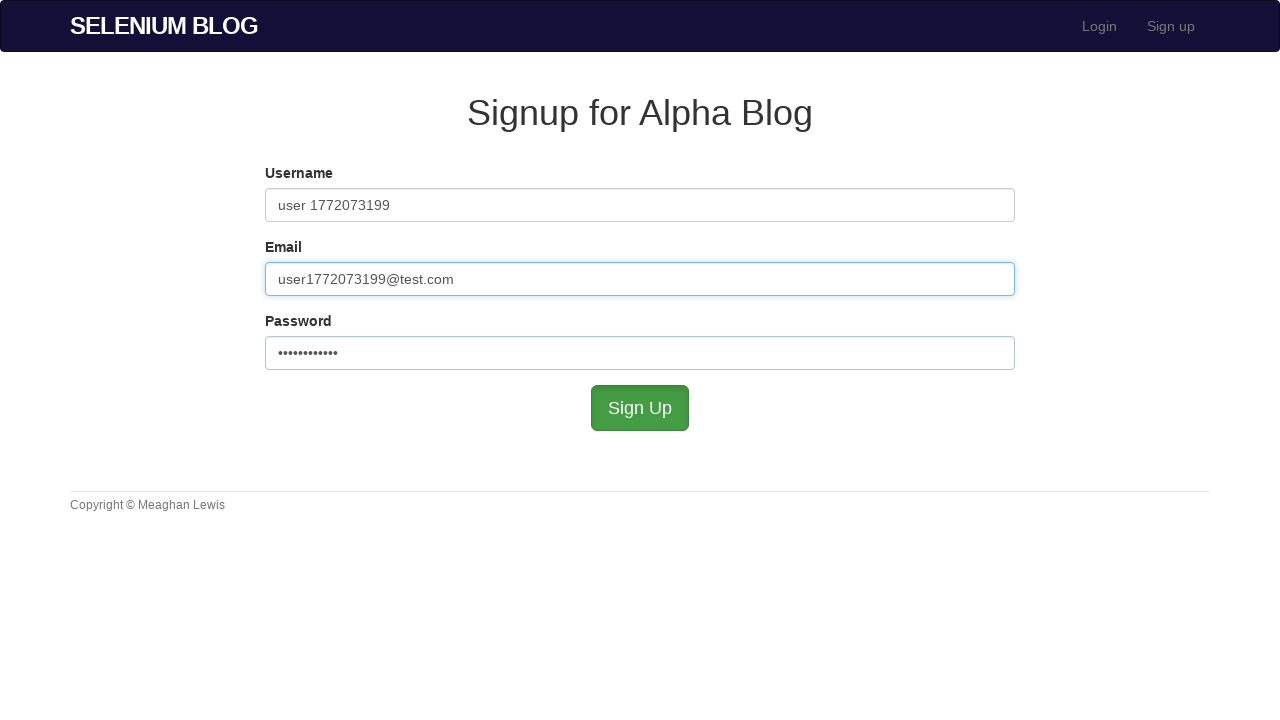

Clicked signup submit button at (640, 408) on input[type='submit']
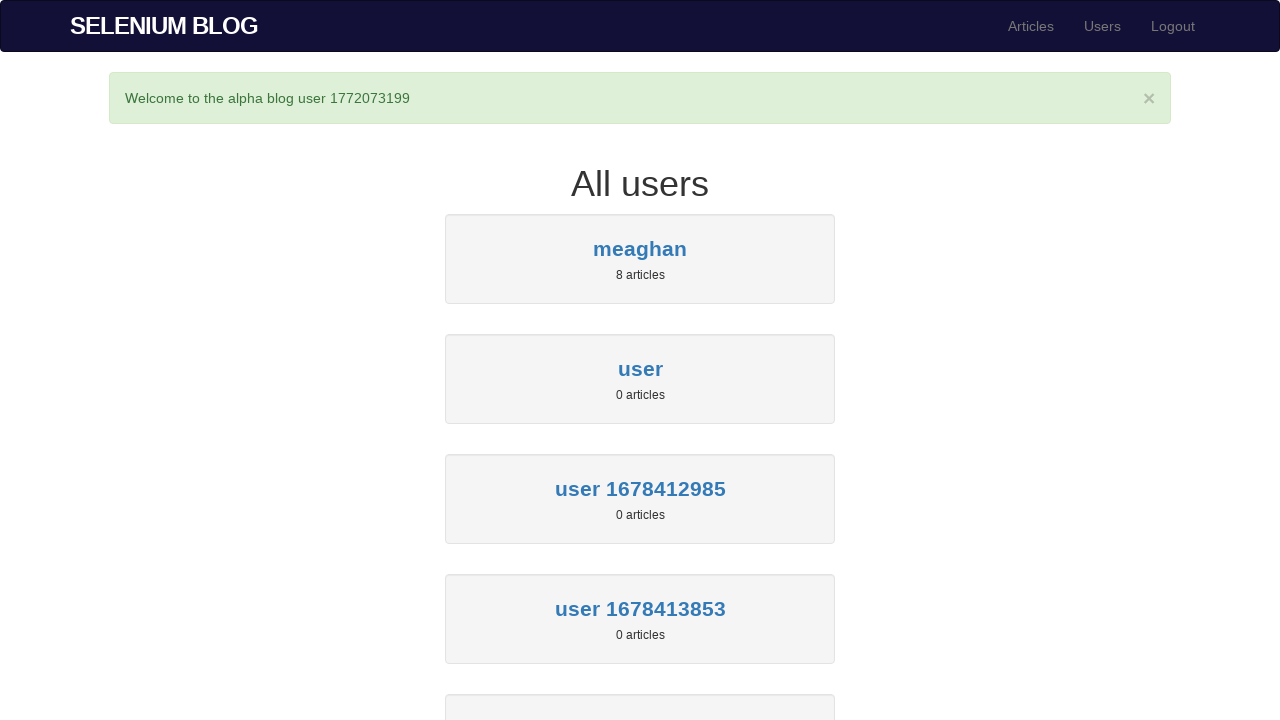

Signup successful - success alert displayed
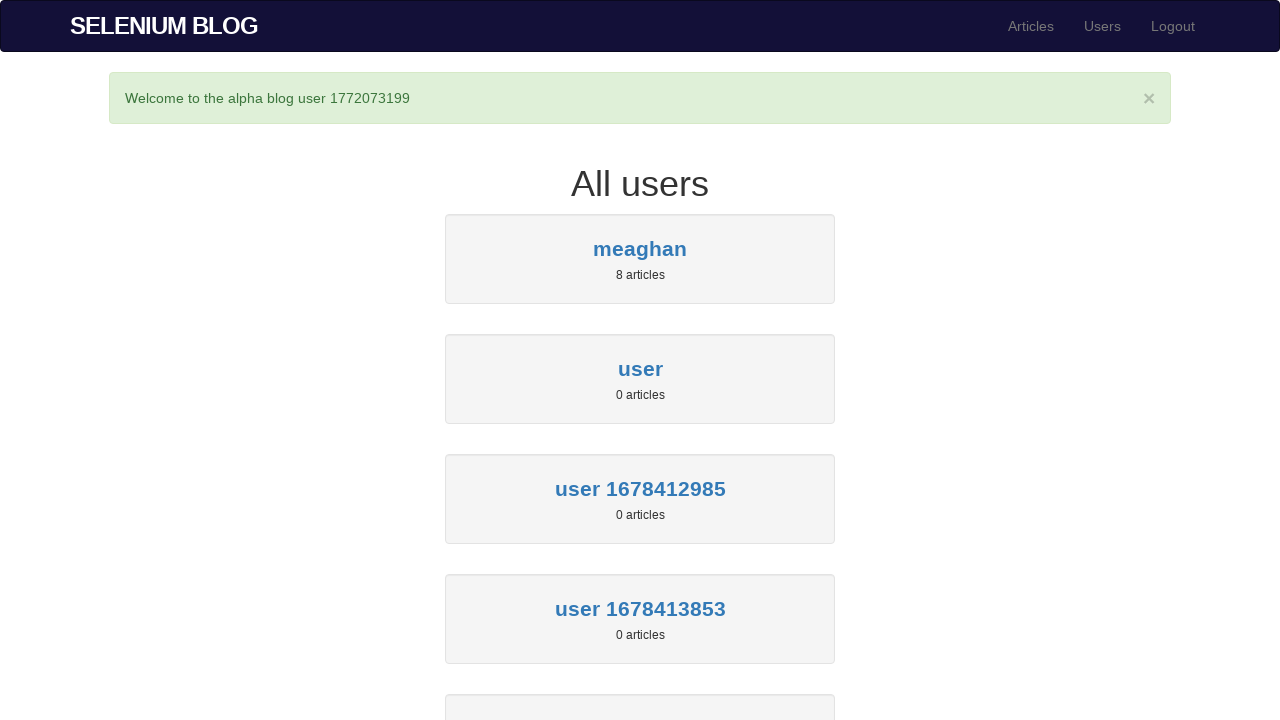

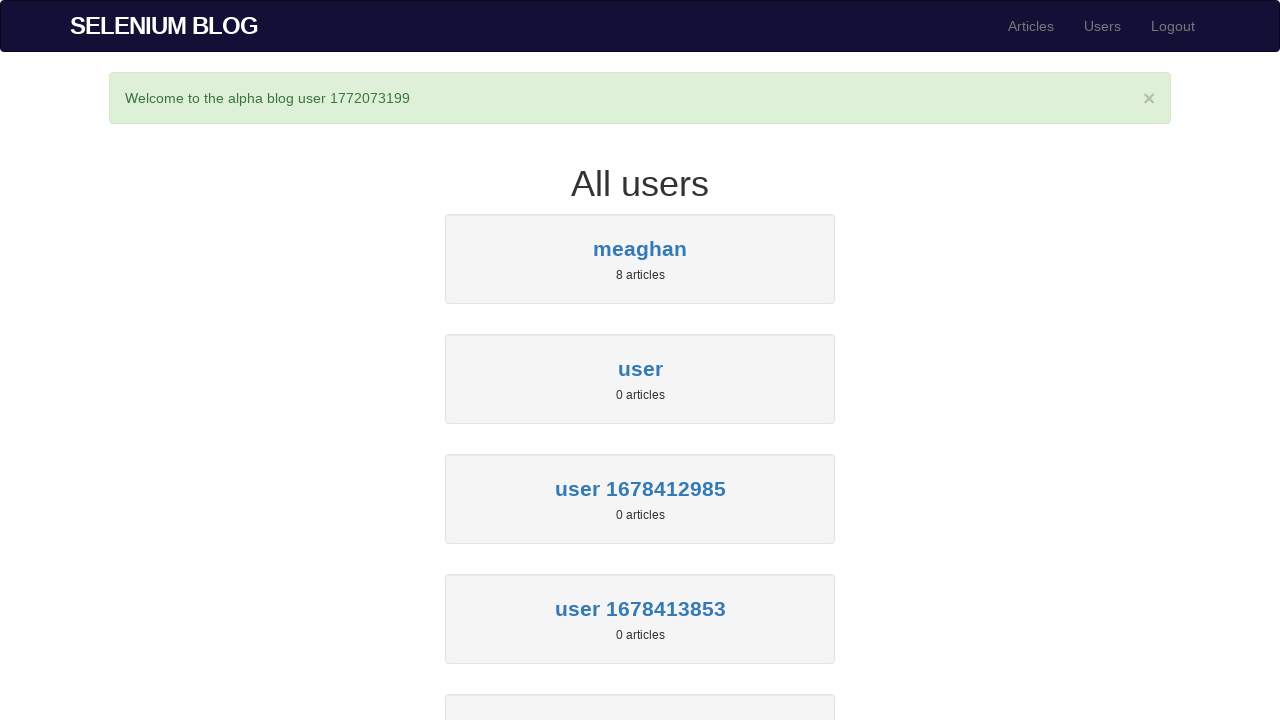